Tests editing a todo item by double-clicking, changing the text, and pressing Enter.

Starting URL: https://demo.playwright.dev/todomvc

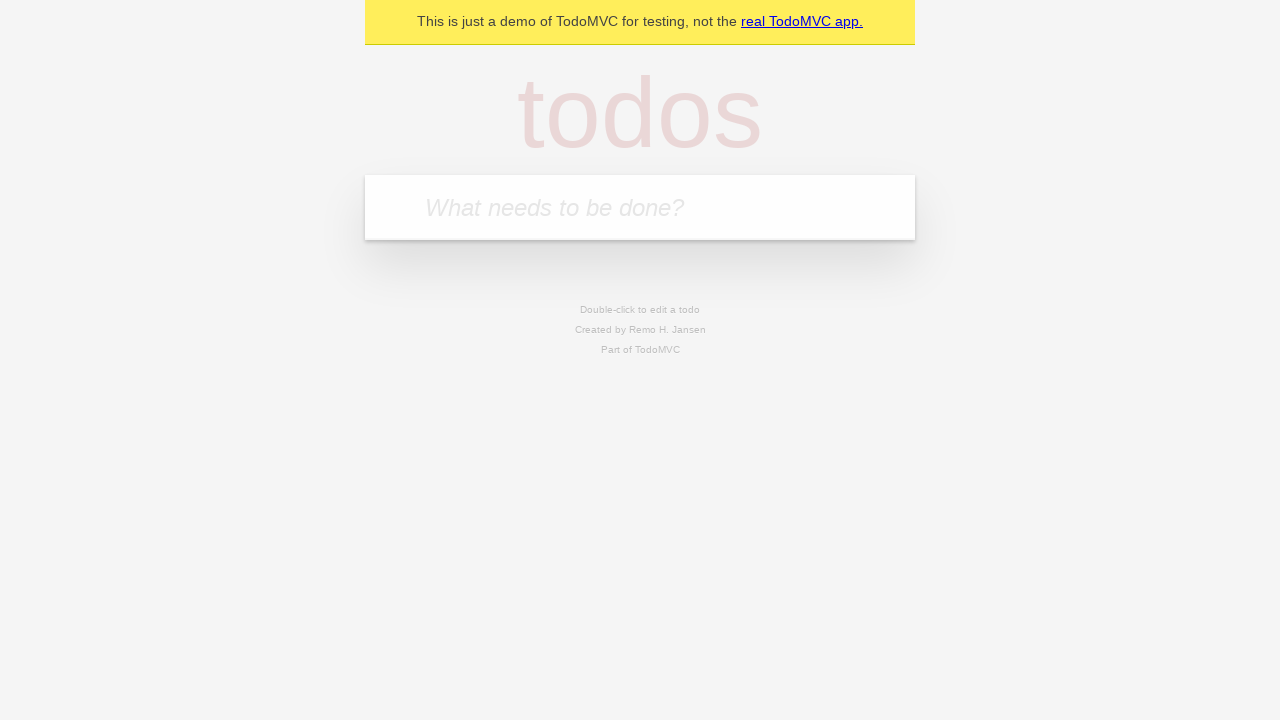

Filled todo input with 'buy some cheese' on internal:attr=[placeholder="What needs to be done?"i]
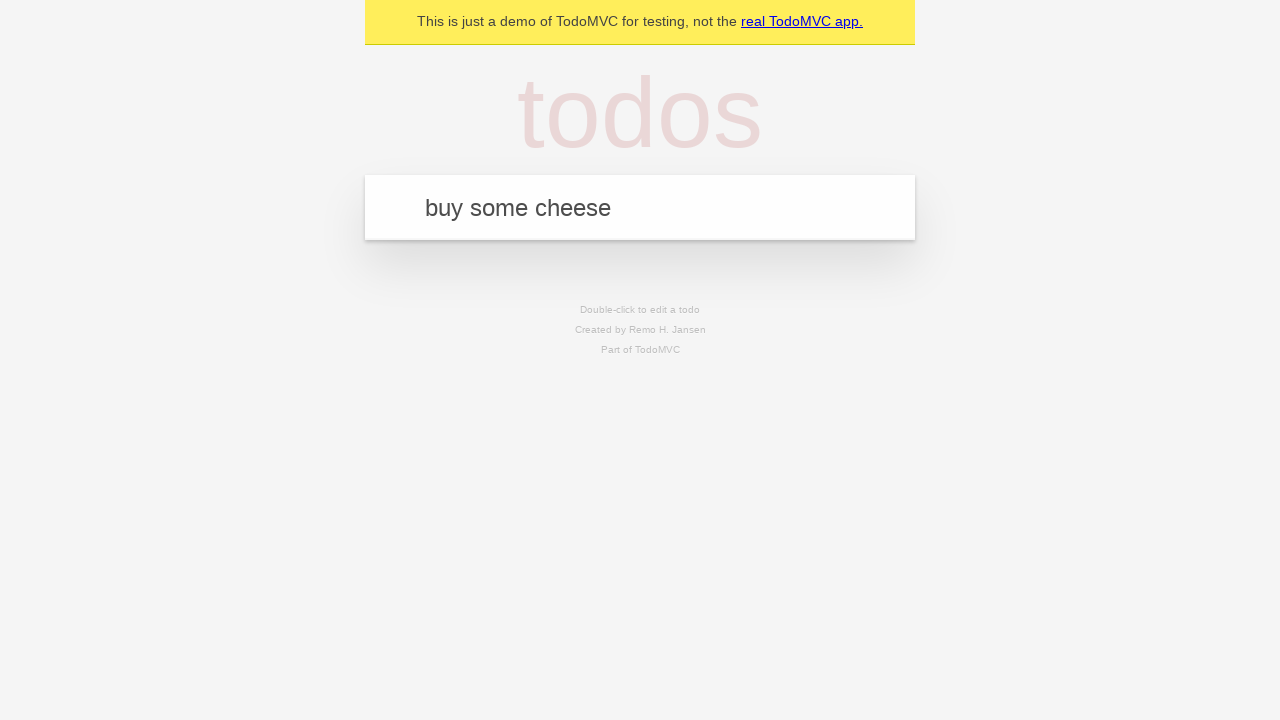

Pressed Enter to create first todo item on internal:attr=[placeholder="What needs to be done?"i]
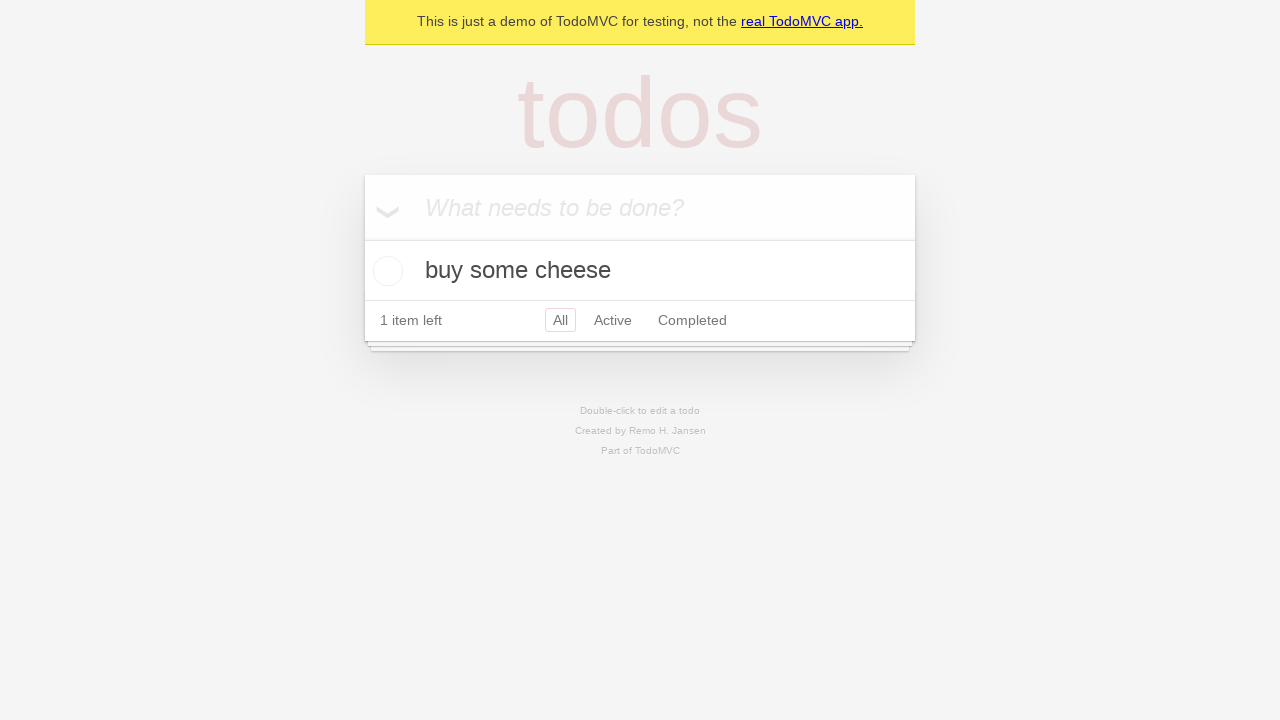

Filled todo input with 'feed the cat' on internal:attr=[placeholder="What needs to be done?"i]
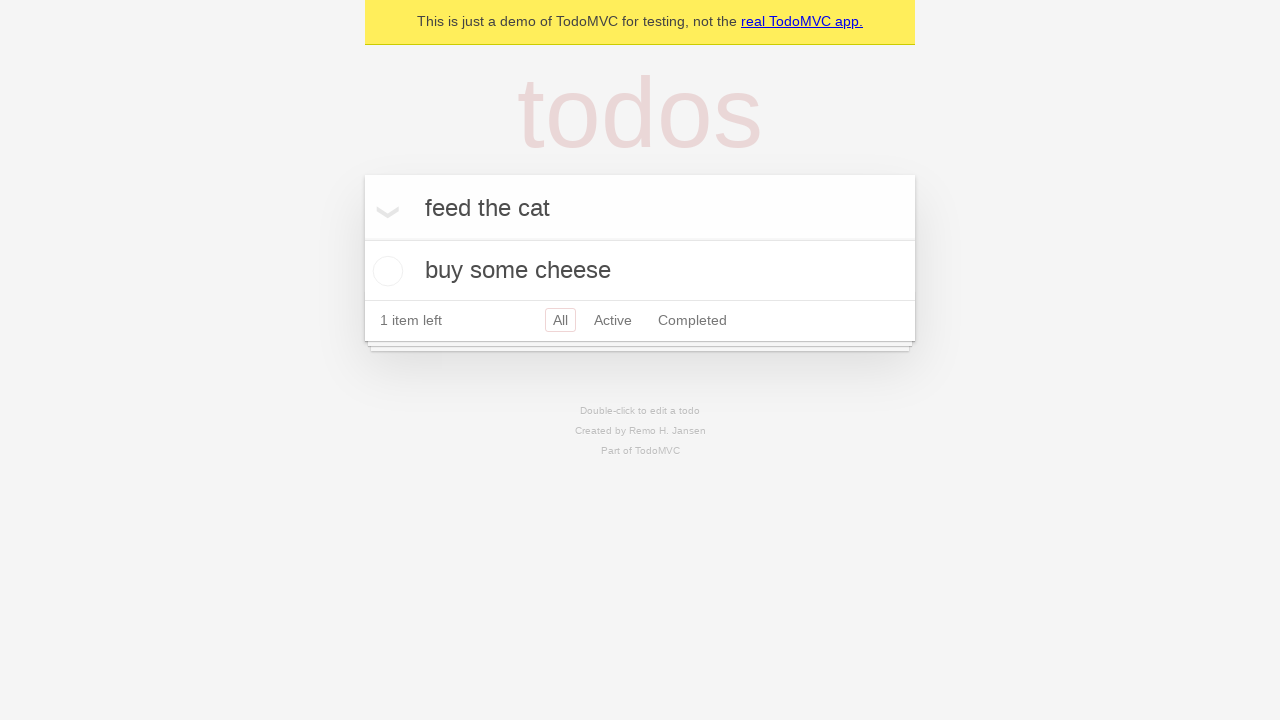

Pressed Enter to create second todo item on internal:attr=[placeholder="What needs to be done?"i]
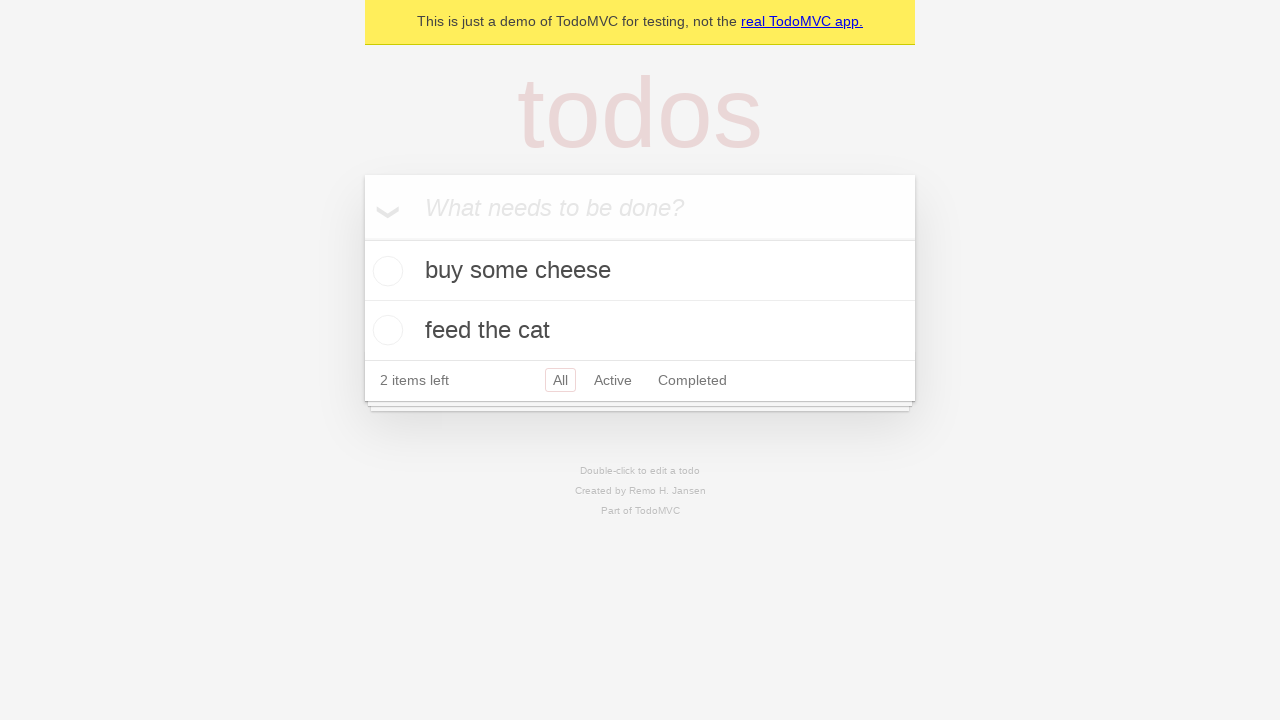

Filled todo input with 'book a doctors appointment' on internal:attr=[placeholder="What needs to be done?"i]
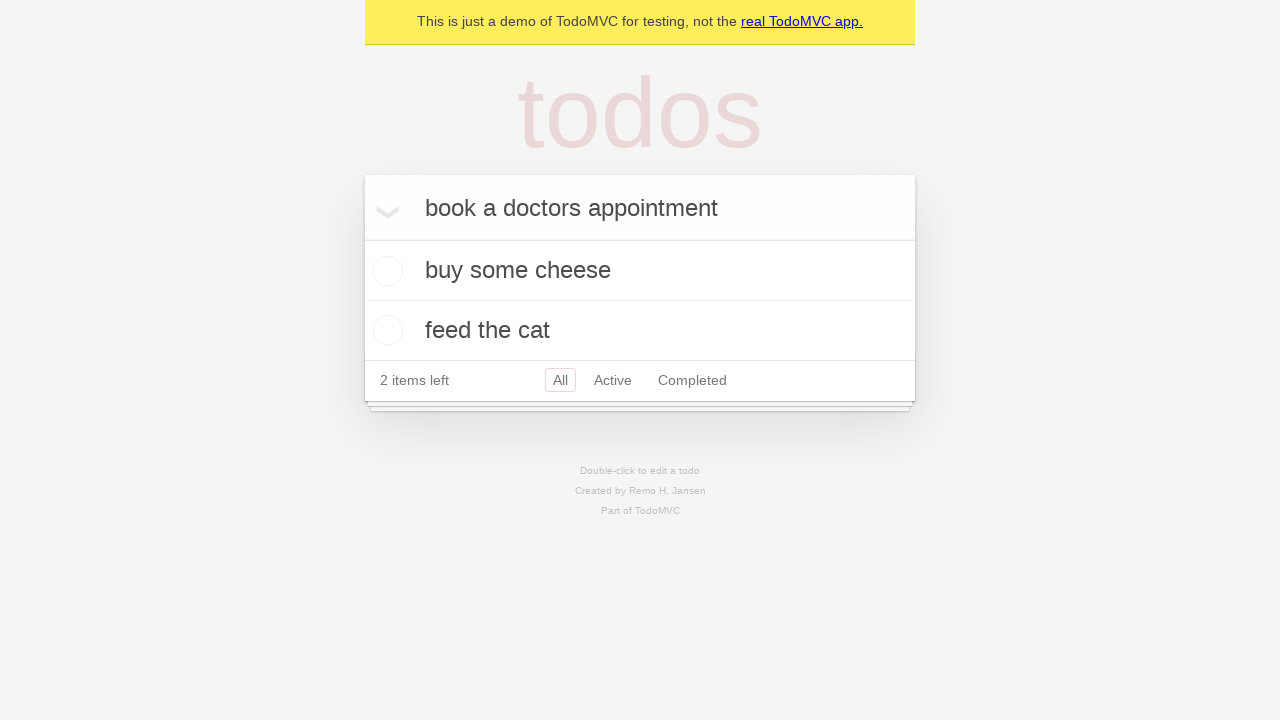

Pressed Enter to create third todo item on internal:attr=[placeholder="What needs to be done?"i]
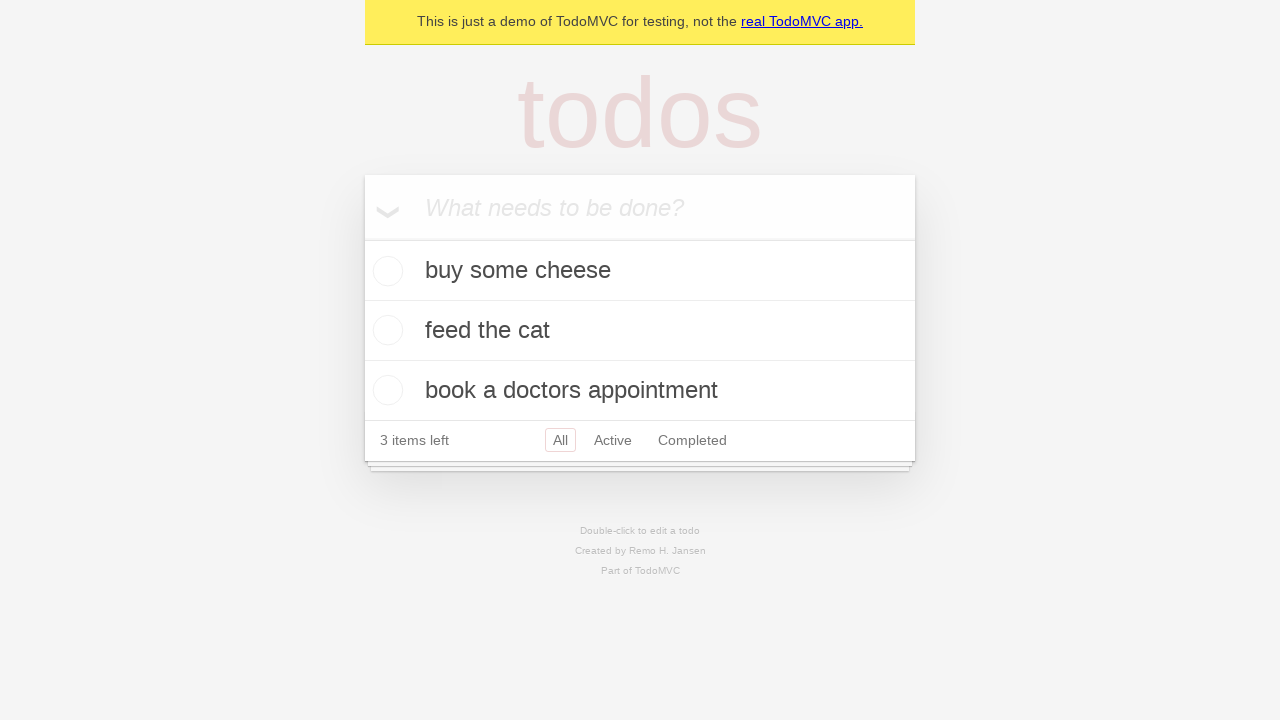

Double-clicked second todo item to enter edit mode at (640, 331) on internal:testid=[data-testid="todo-item"s] >> nth=1
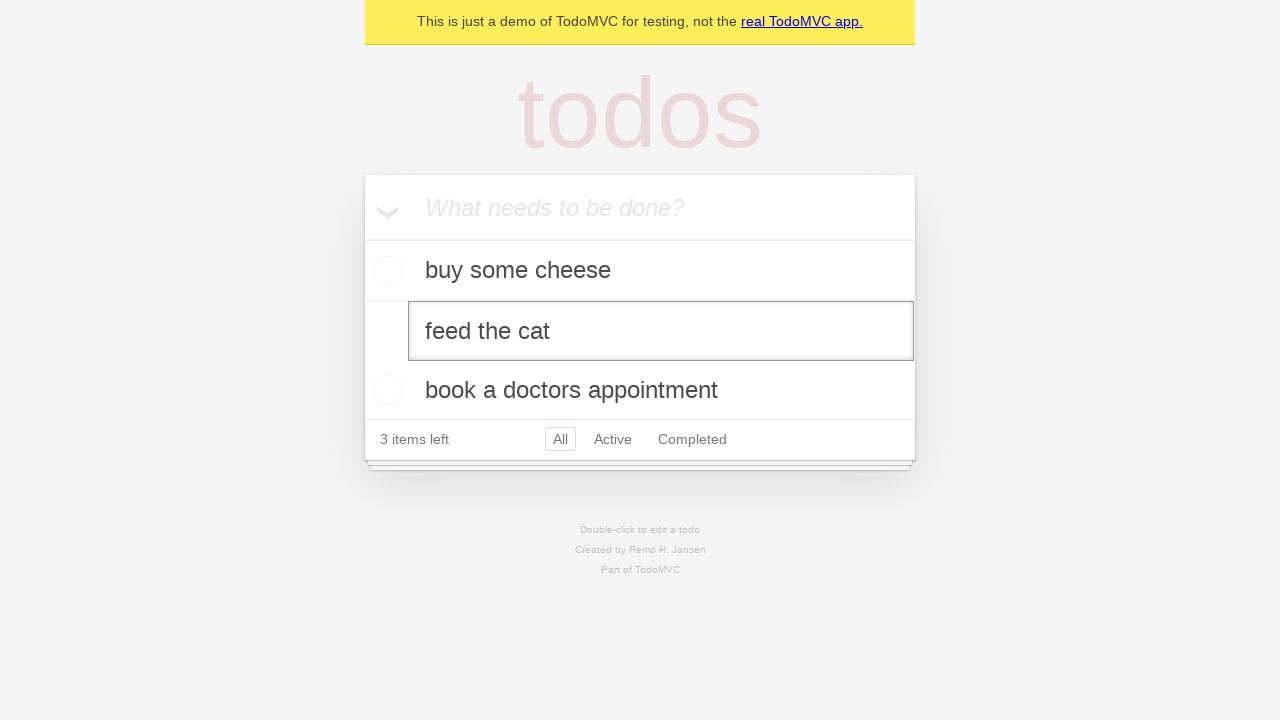

Changed second todo text to 'buy some sausages' on internal:testid=[data-testid="todo-item"s] >> nth=1 >> internal:role=textbox[nam
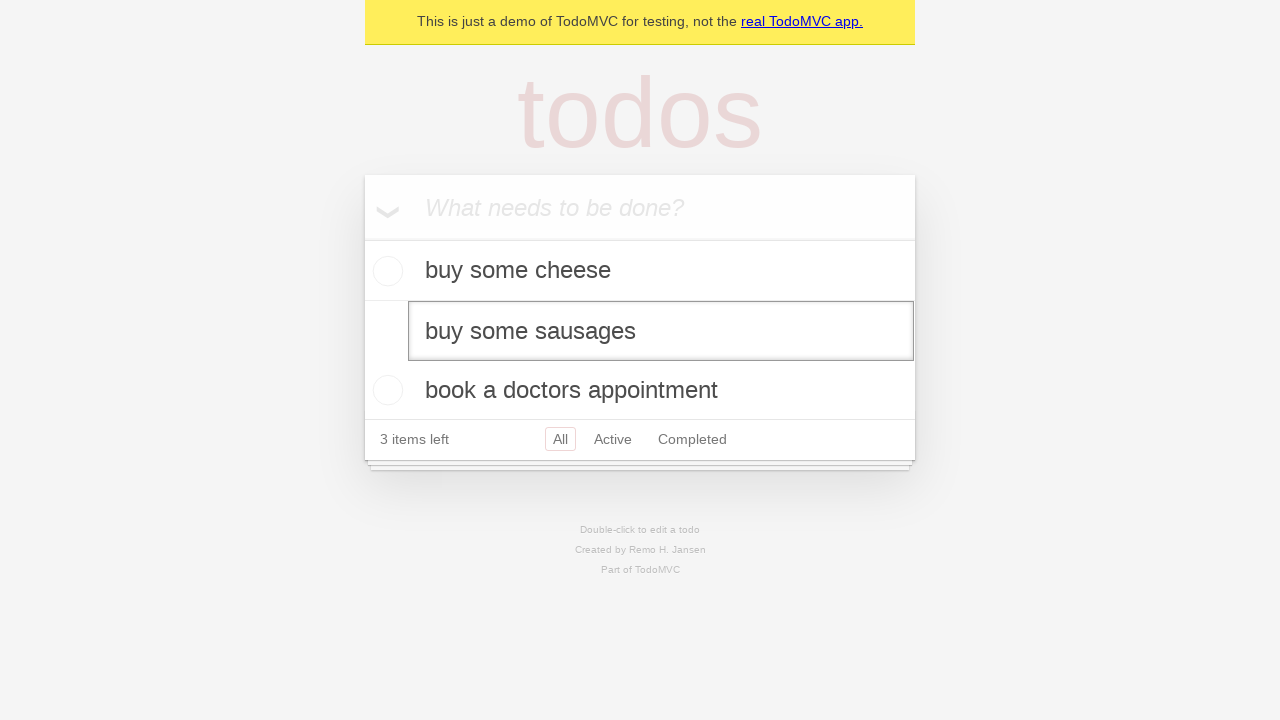

Pressed Enter to save the edited todo item on internal:testid=[data-testid="todo-item"s] >> nth=1 >> internal:role=textbox[nam
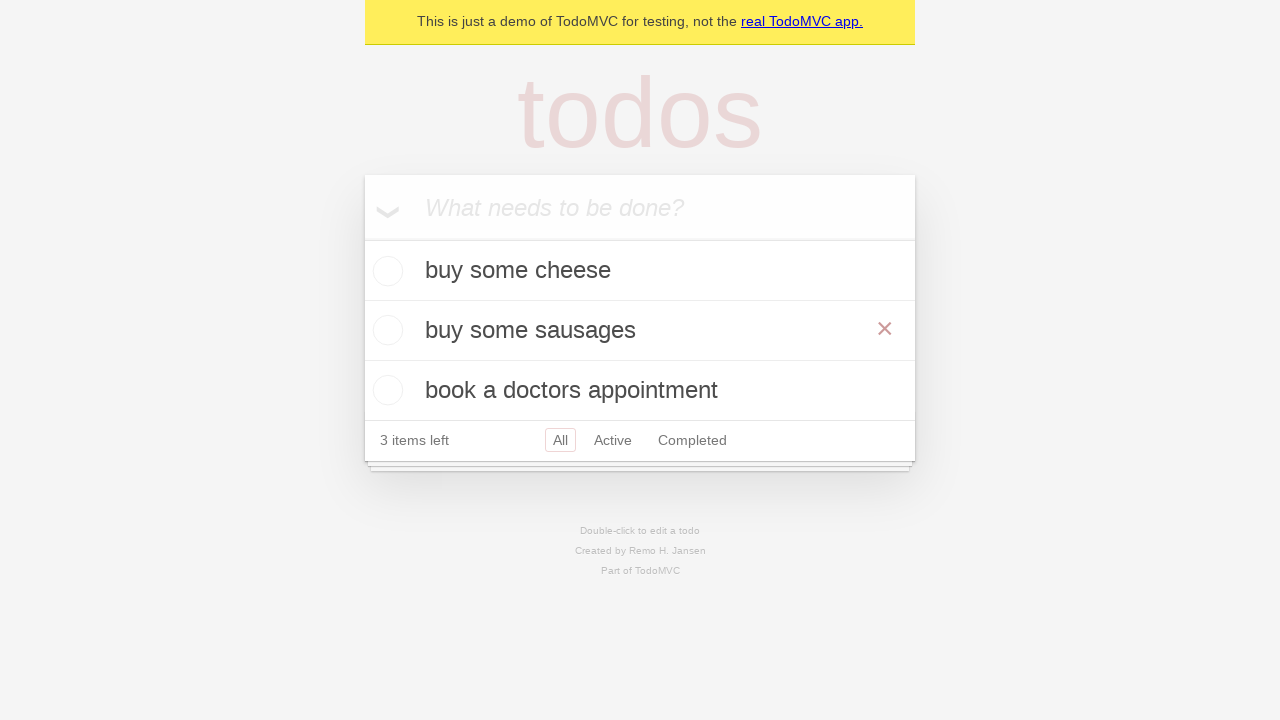

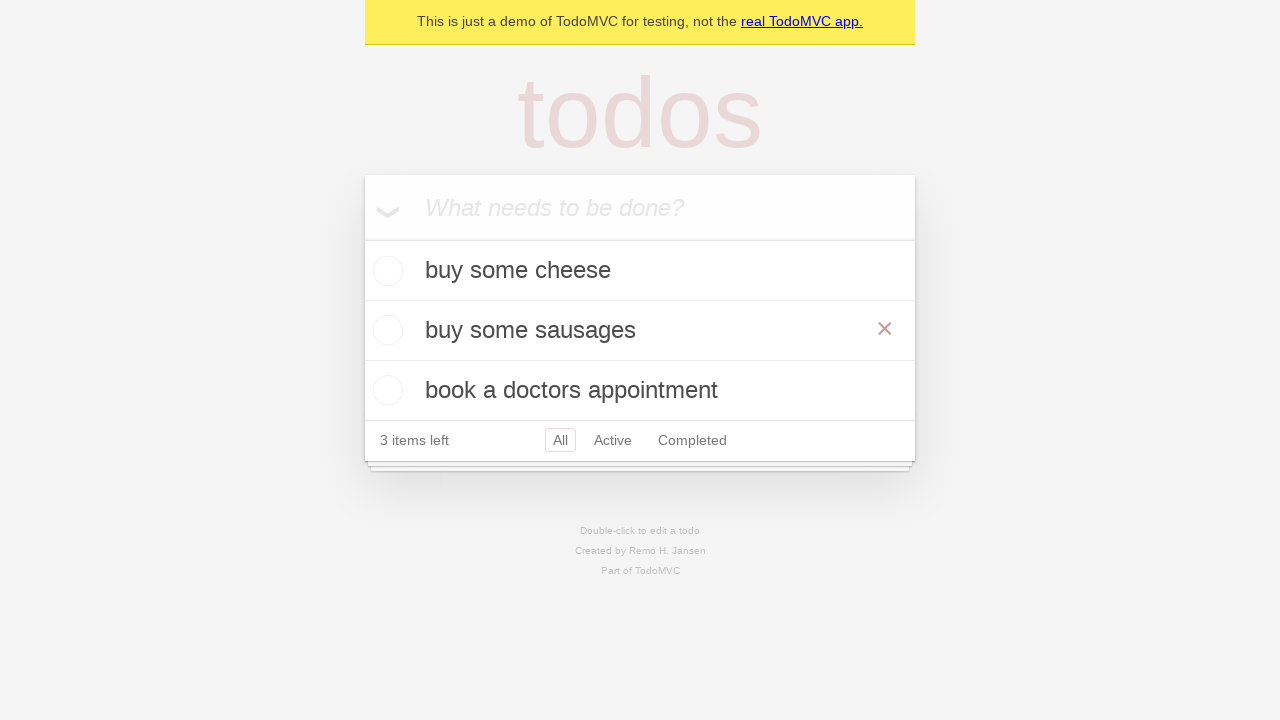